Tests dynamic loading functionality by clicking a start button and waiting for the "Hello World!" text to appear, using a 5-second wait.

Starting URL: https://automationfc.github.io/dynamic-loading/

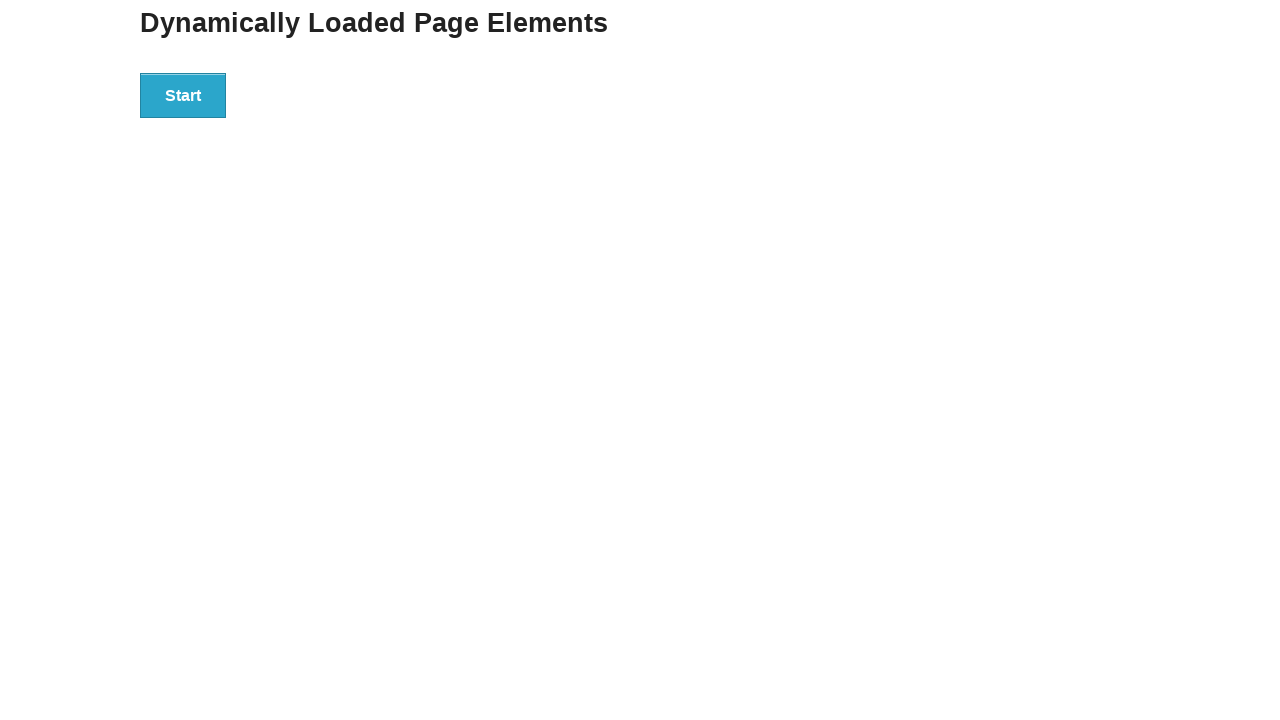

Clicked start button to trigger dynamic loading at (183, 95) on div#start > button
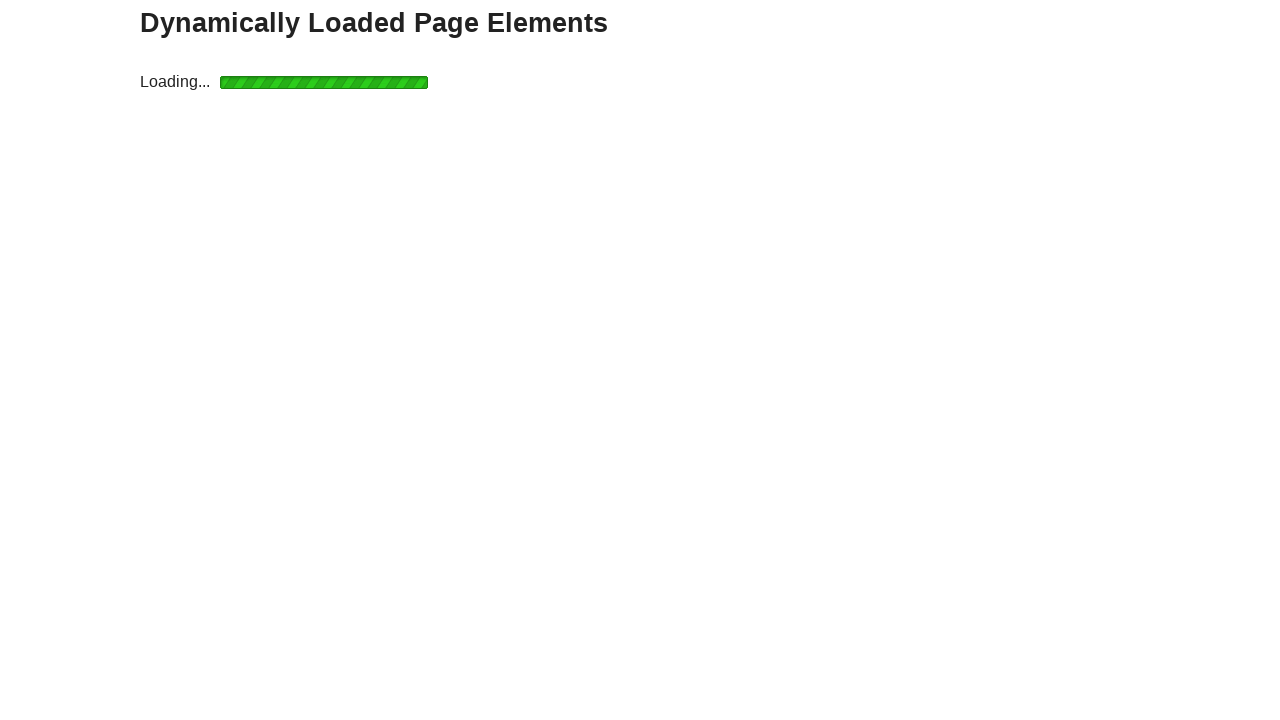

Waited for finish element with 'Hello World!' text to appear
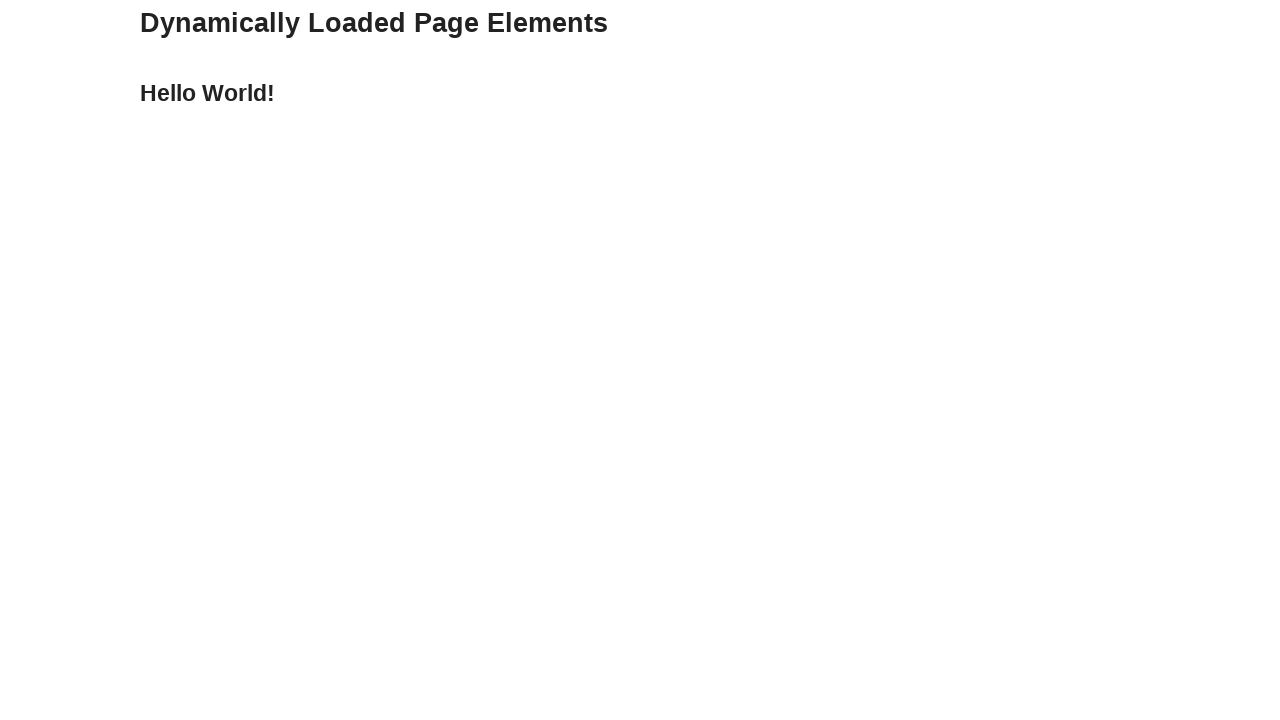

Verified that the finish element contains 'Hello World!' text
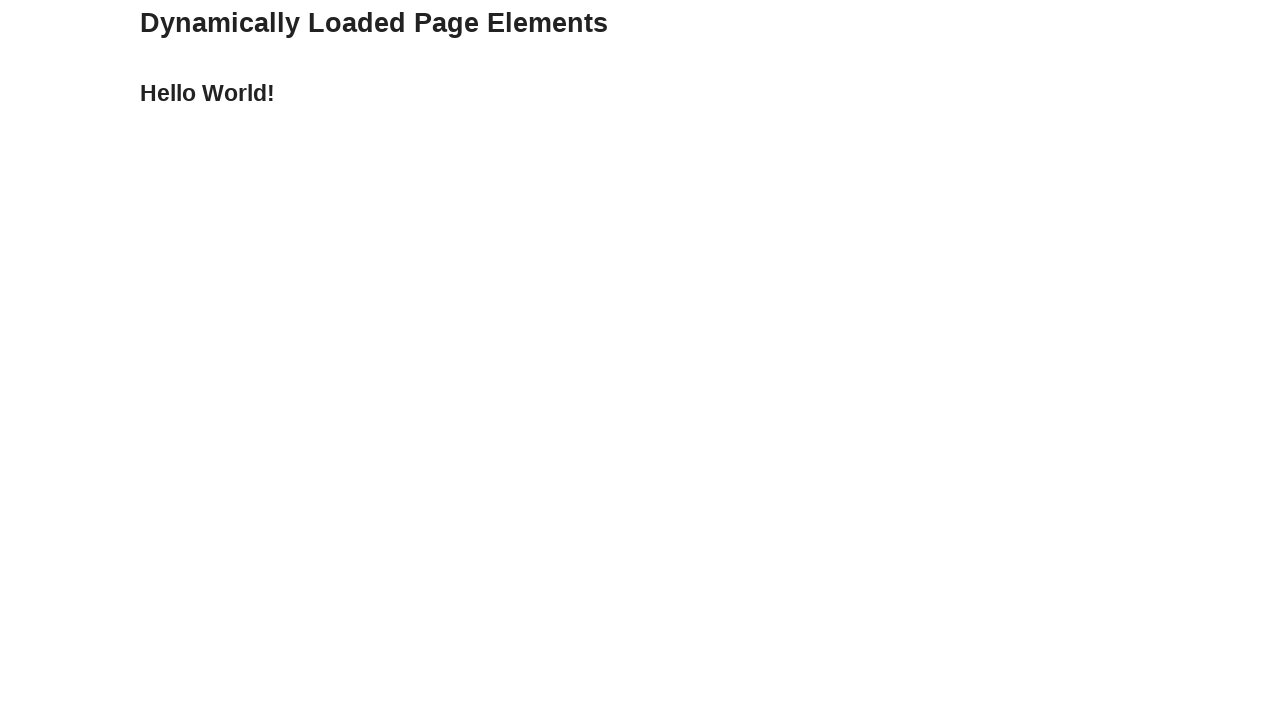

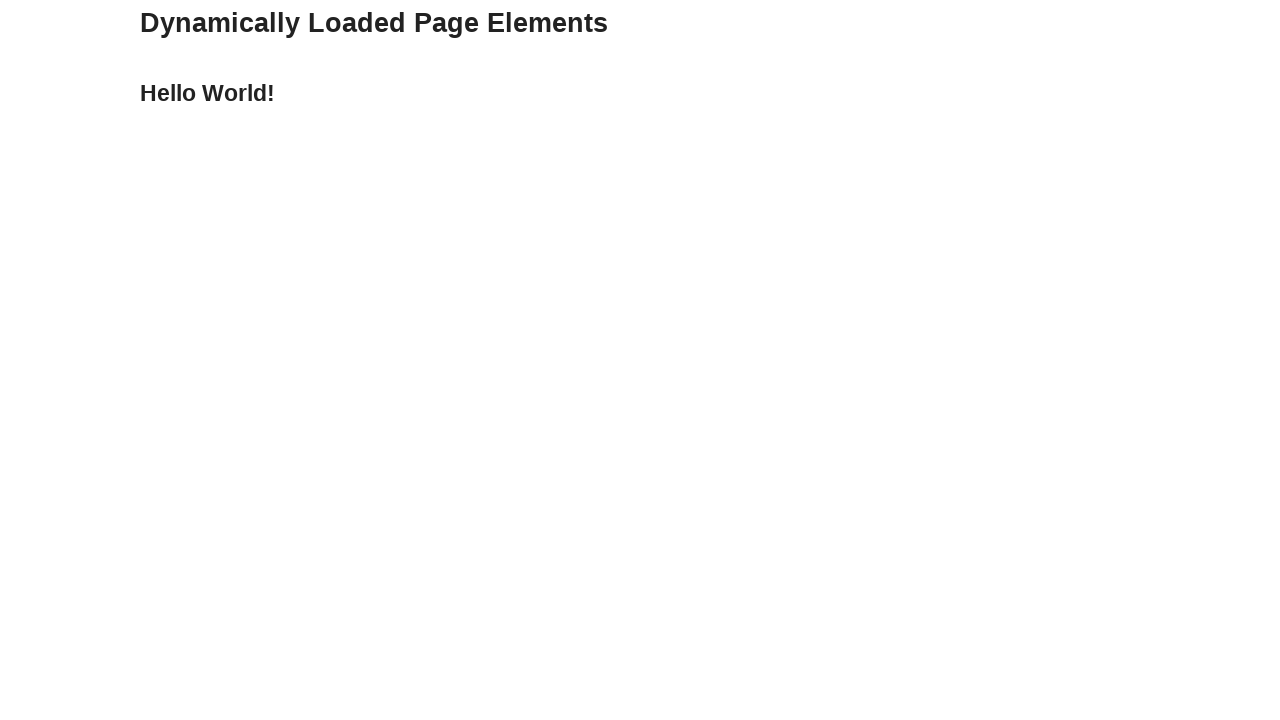